Tests deselecting a checked checkbox and verifying it becomes unchecked

Starting URL: https://the-internet.herokuapp.com/checkboxes

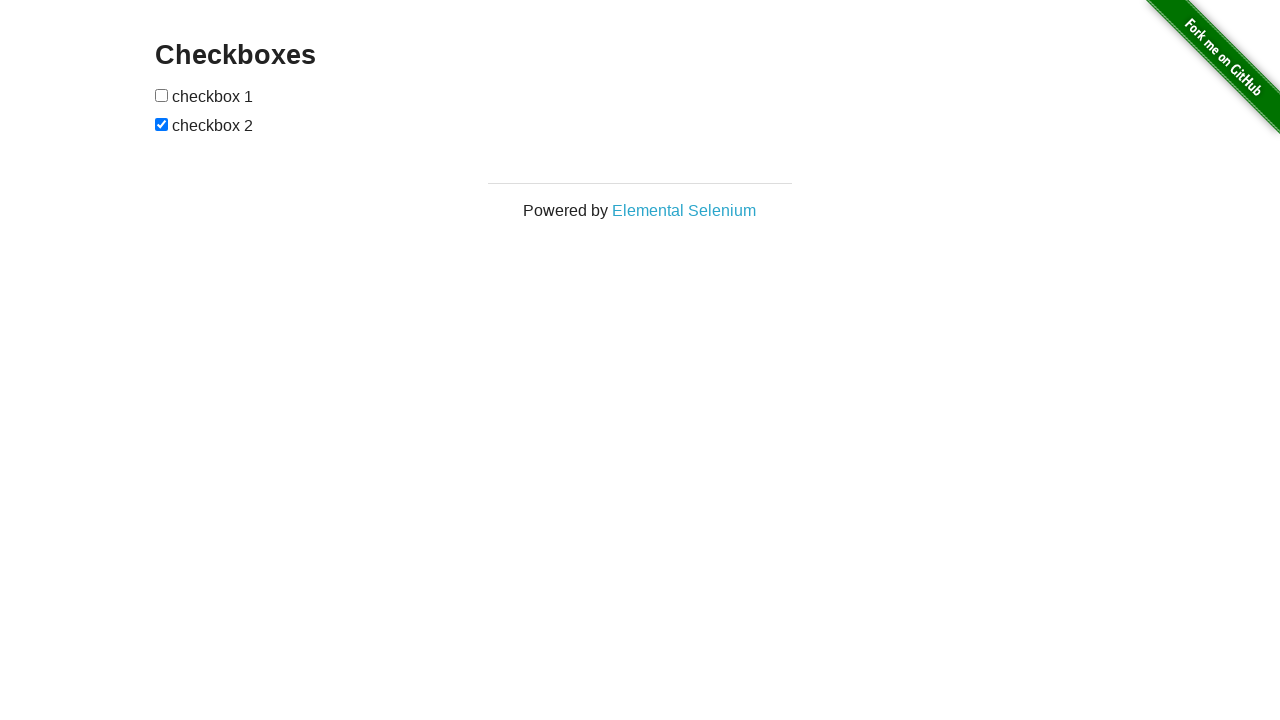

Waited for second checkbox to load
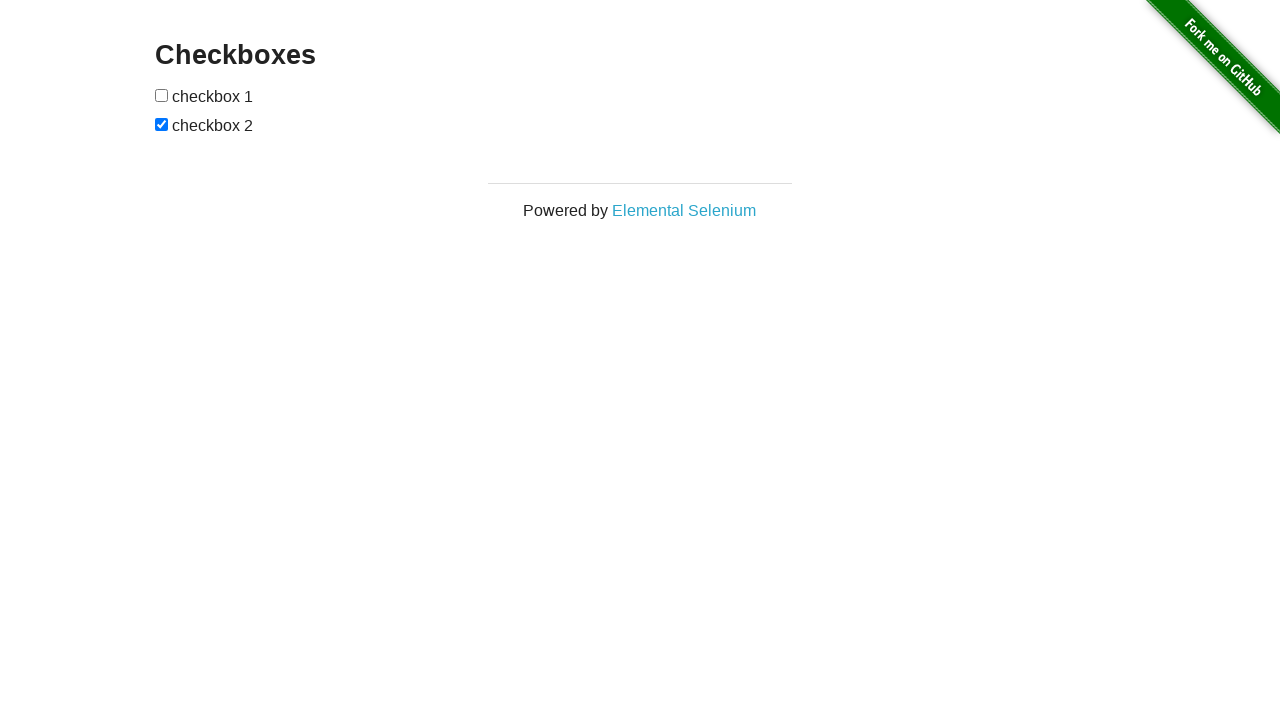

Verified second checkbox is initially checked
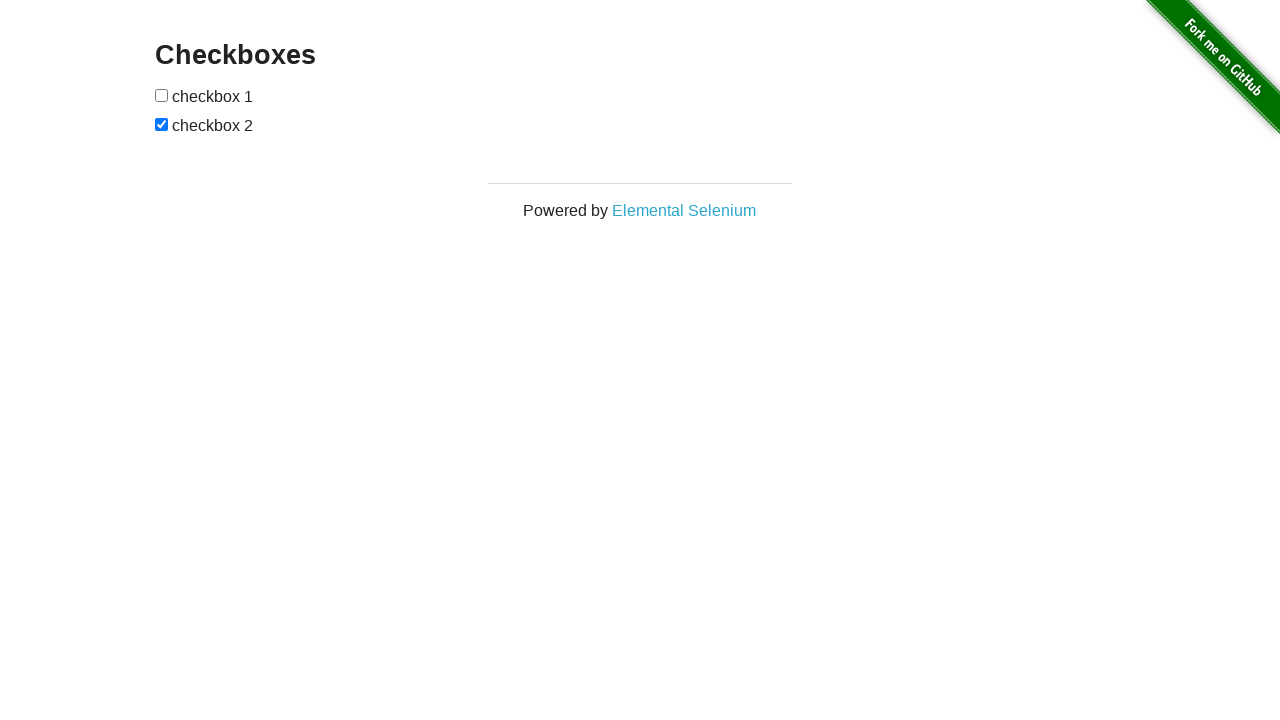

Deselected the second checkbox at (162, 124) on xpath=(//input[@type='checkbox'])[2]
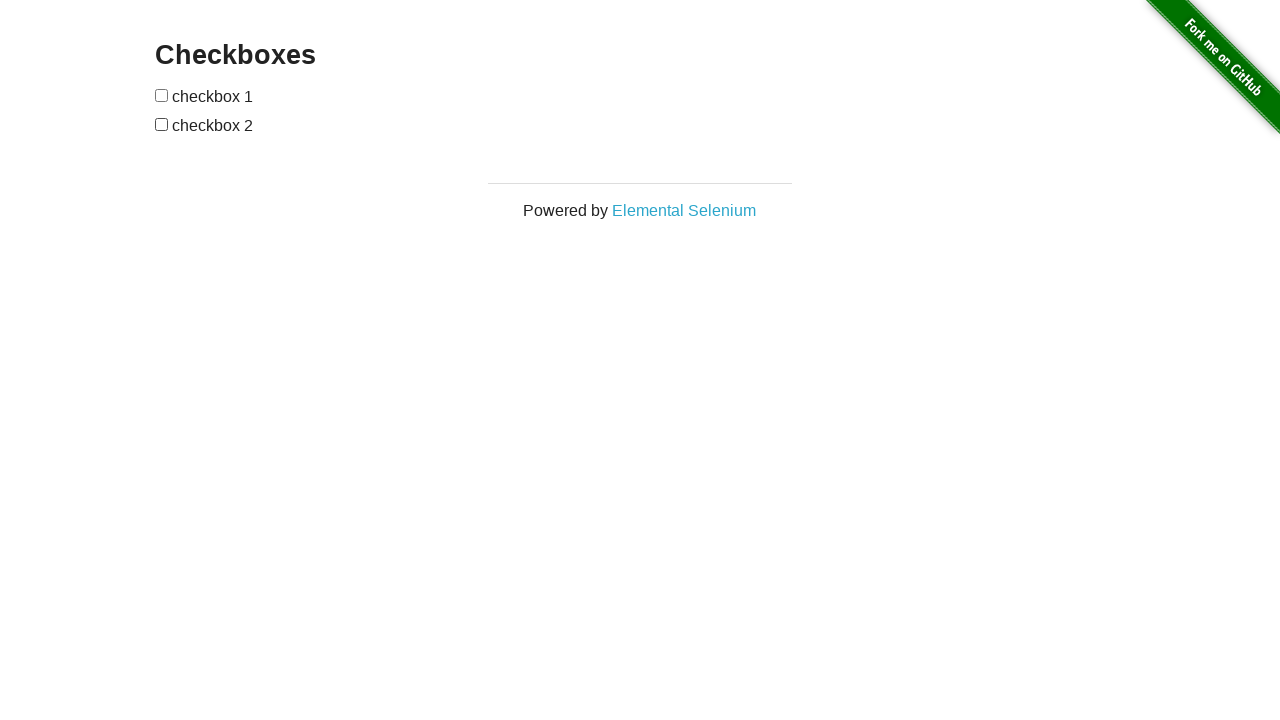

Verified second checkbox is now unchecked
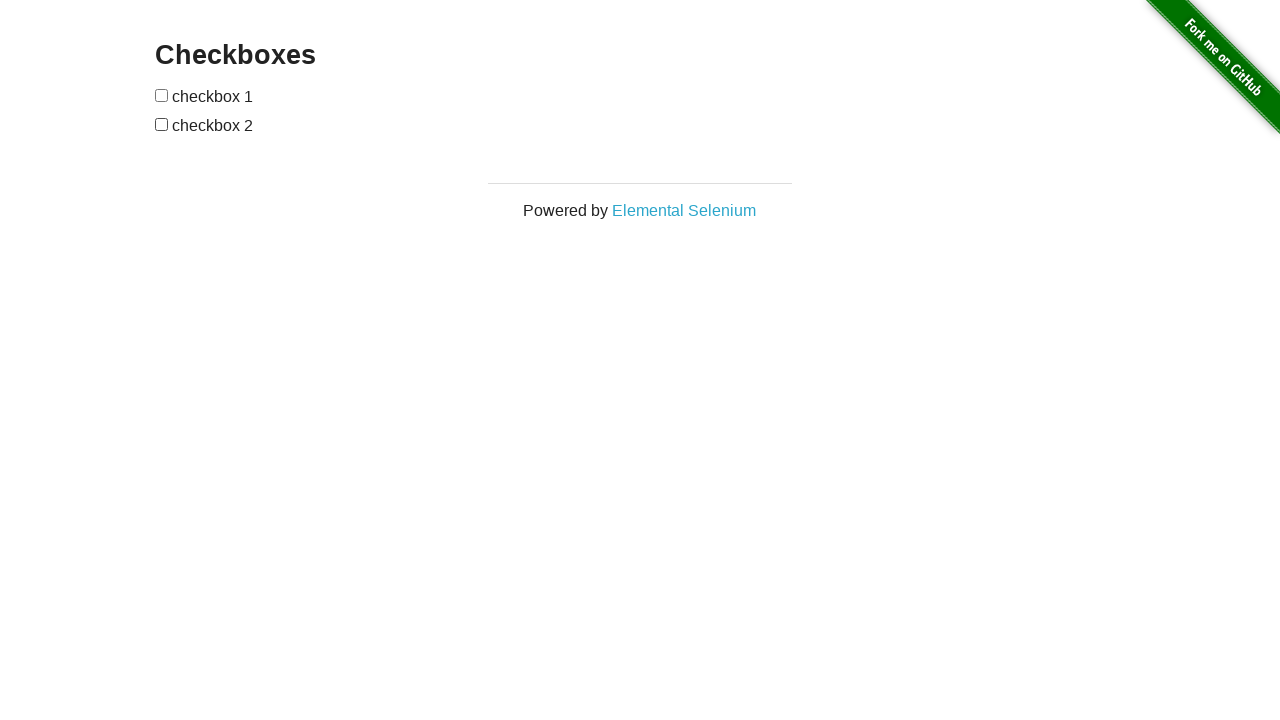

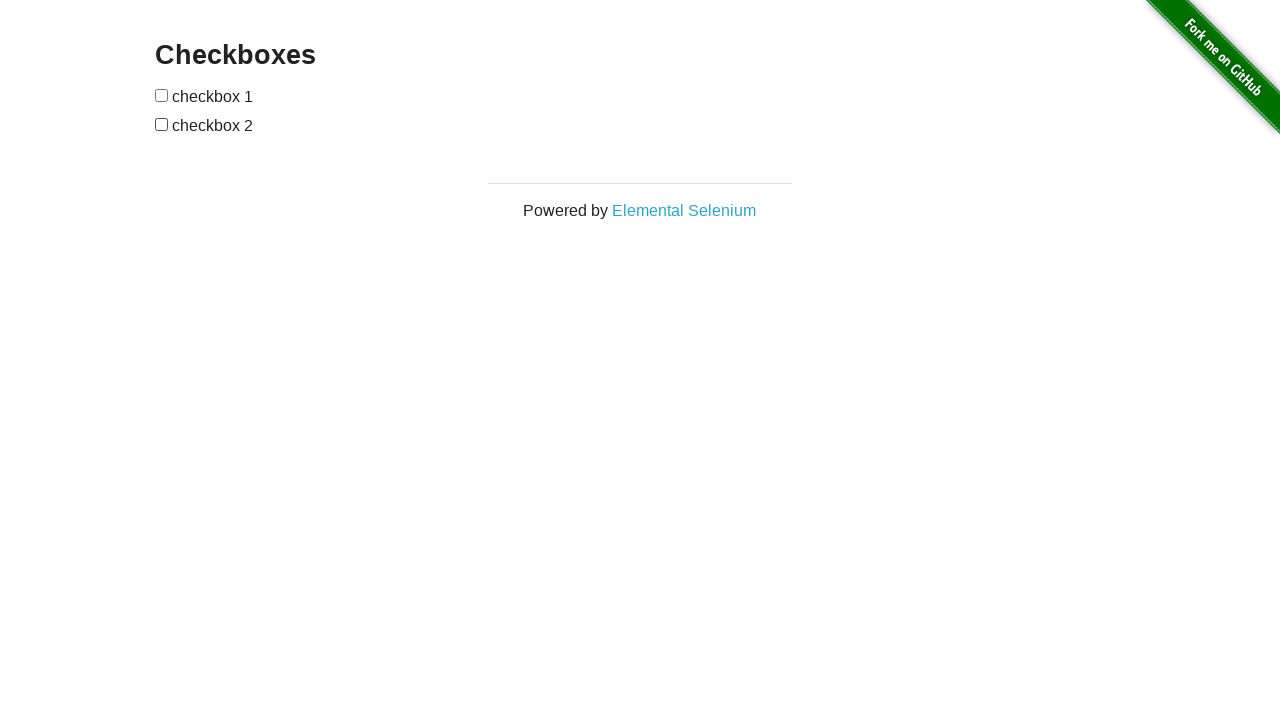